Tests the shopping cart functionality on demoblaze.com by adding two products (Samsung Galaxy S6 and Nokia Lumia 1520) to the cart, navigating to the cart page, and verifying that the total price equals the sum of individual product prices.

Starting URL: https://www.demoblaze.com/

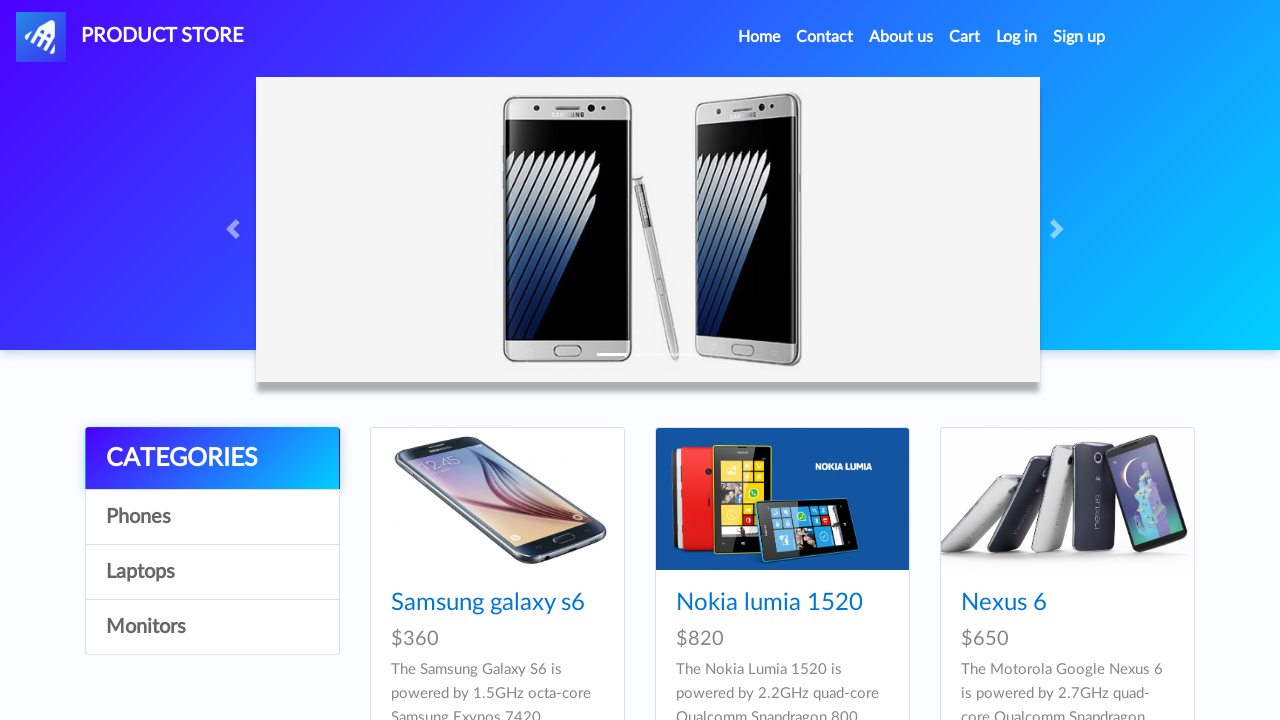

Waited for Samsung Galaxy S6 product link to be visible
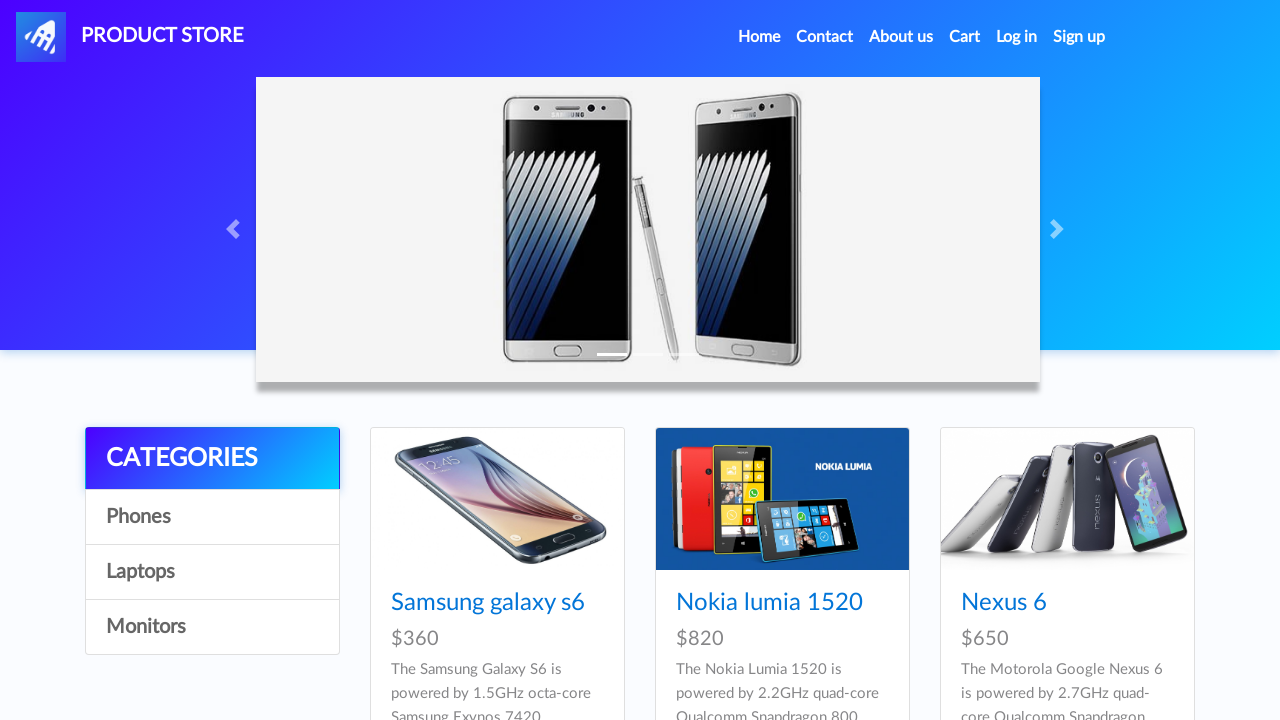

Clicked on Samsung Galaxy S6 product link at (488, 603) on a:has-text('Samsung galaxy s6')
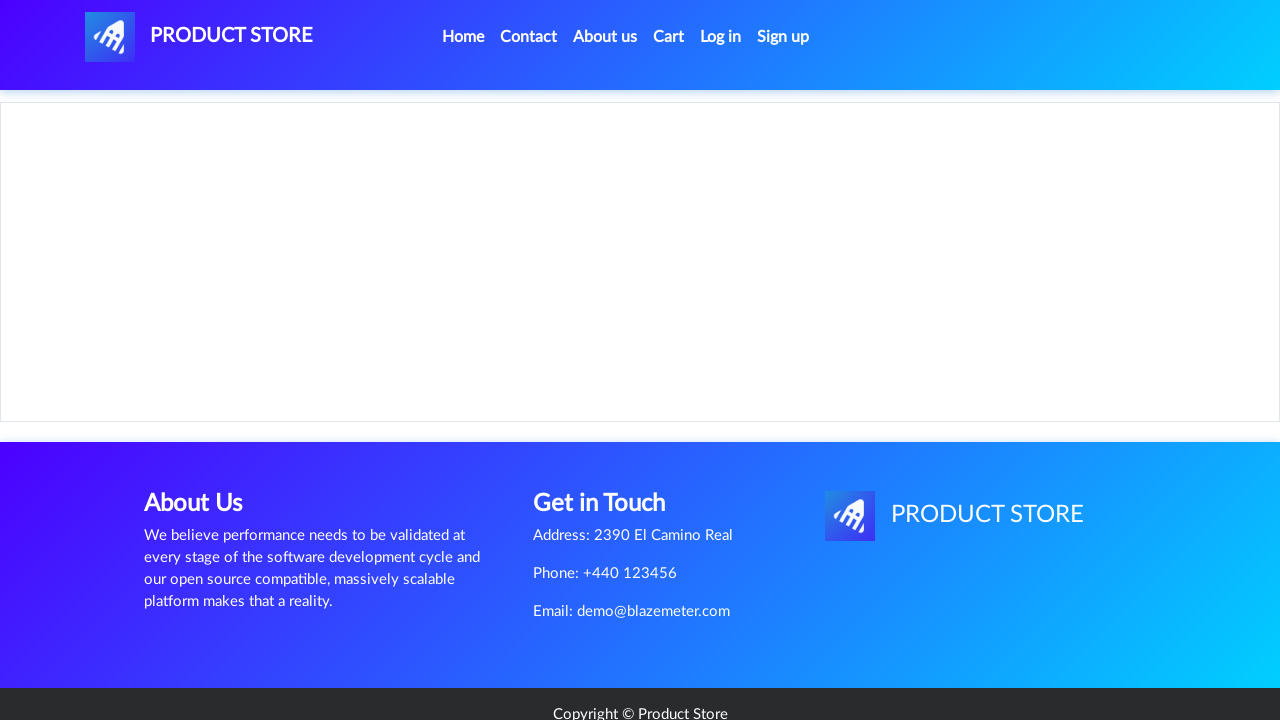

Waited for Add to cart button to be visible
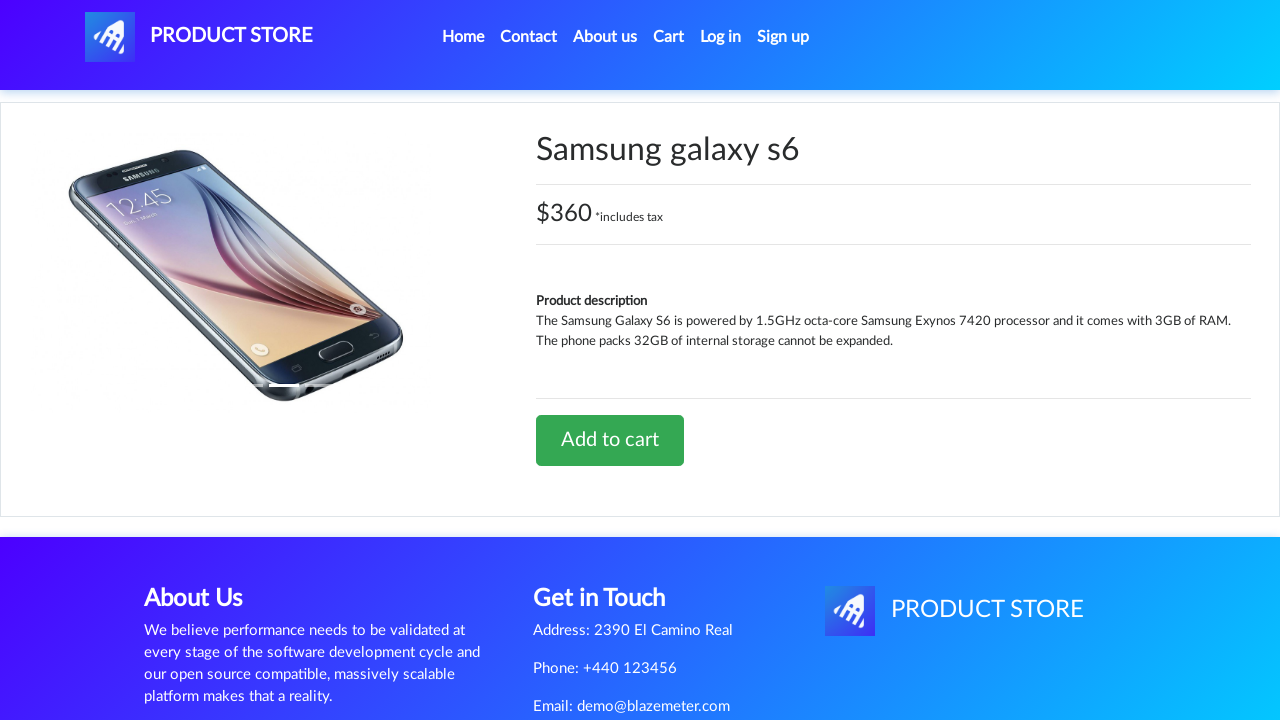

Clicked Add to cart button for Samsung Galaxy S6 at (610, 440) on a:has-text('Add to cart')
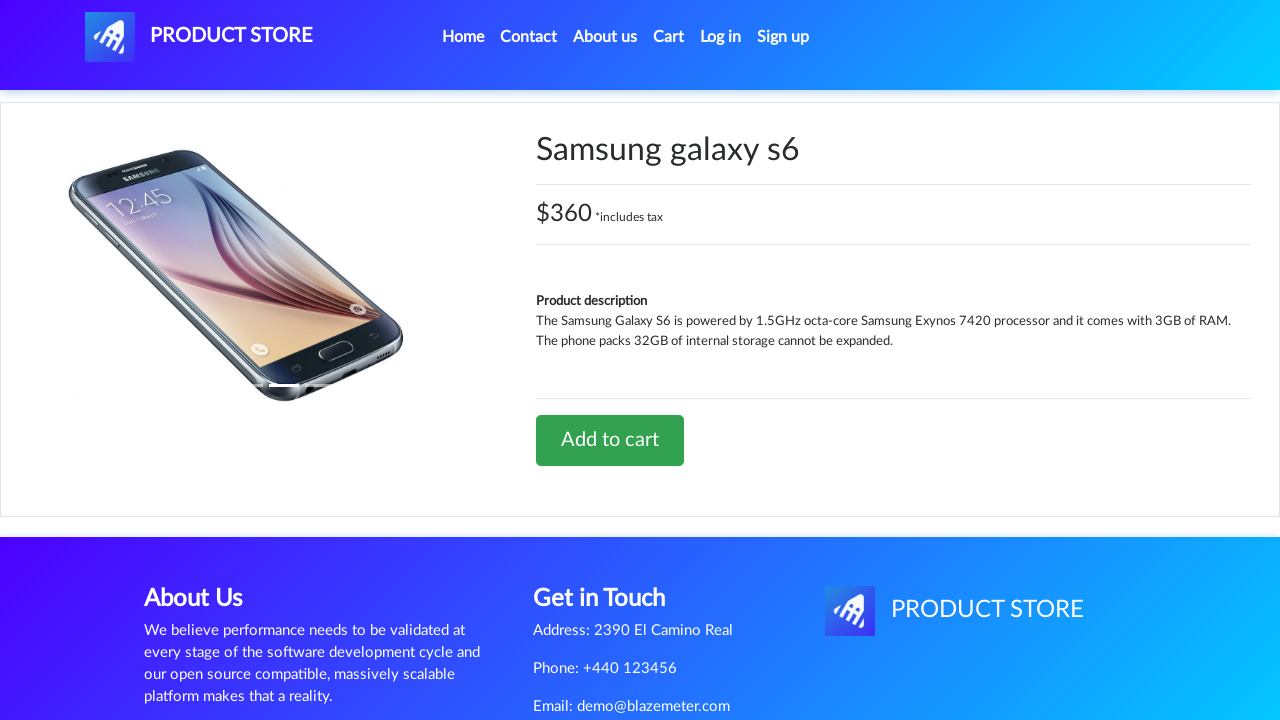

Alert dialog handled and dismissed, Samsung Galaxy S6 added to cart
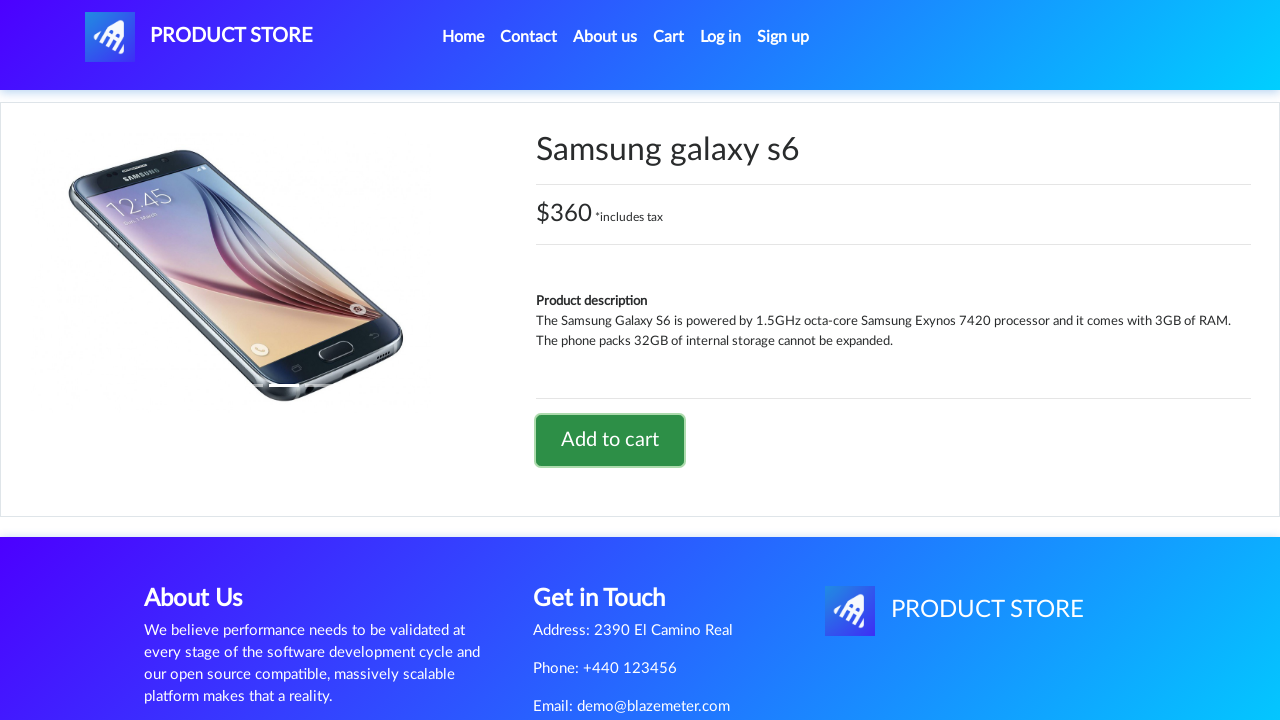

Clicked Home link to navigate back to home page at (463, 37) on a.nav-link:has-text('Home')
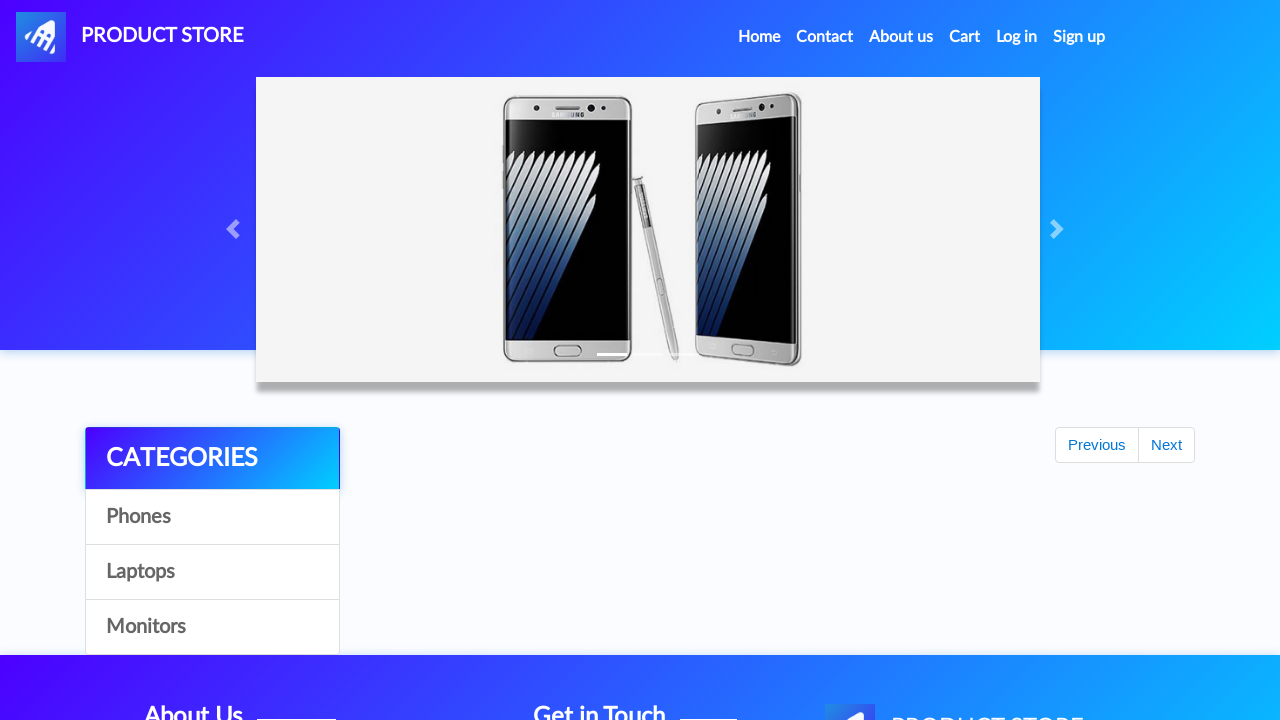

Waited for Nokia Lumia 1520 product link to be visible
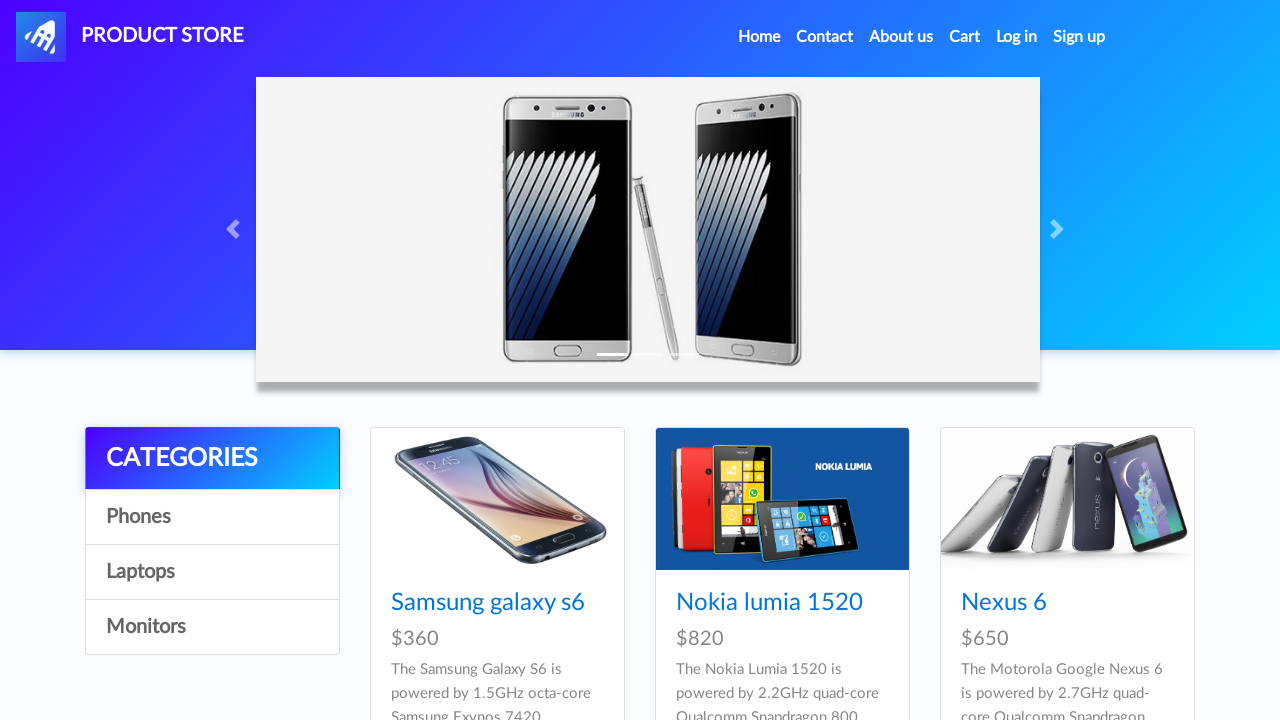

Clicked on Nokia Lumia 1520 product link at (769, 603) on a:has-text('Nokia lumia 1520')
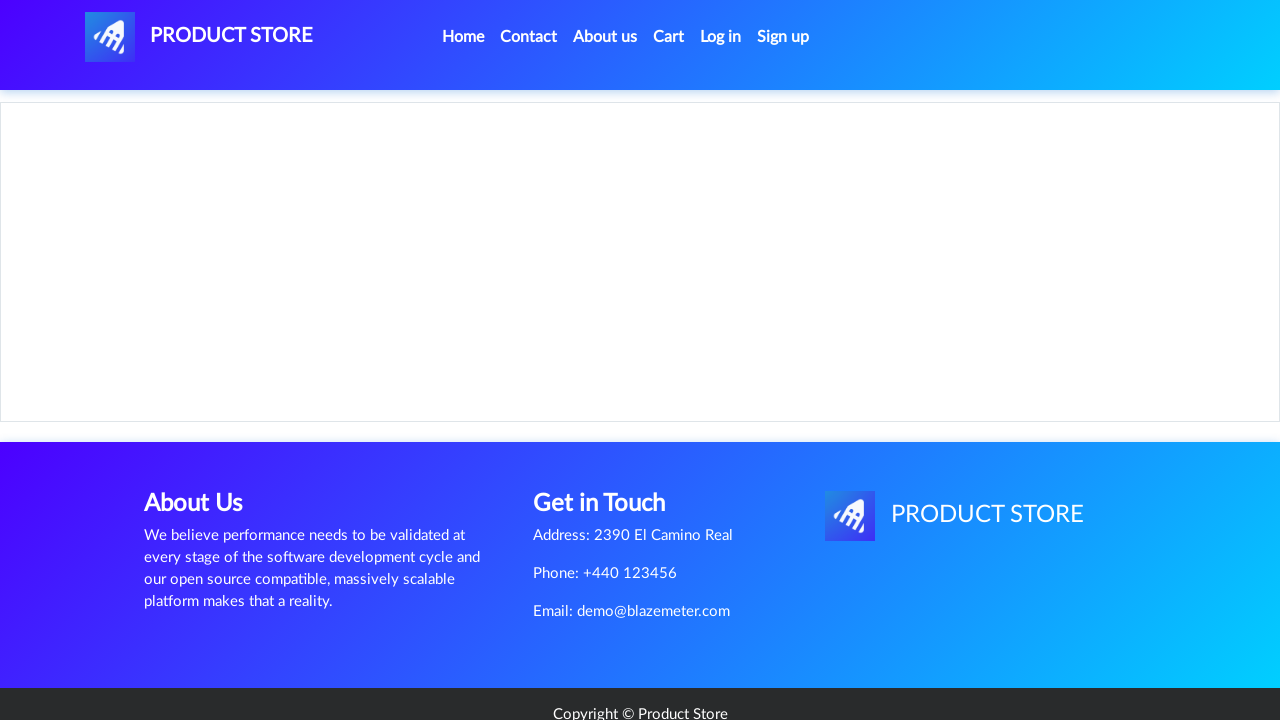

Waited for Add to cart button to be visible
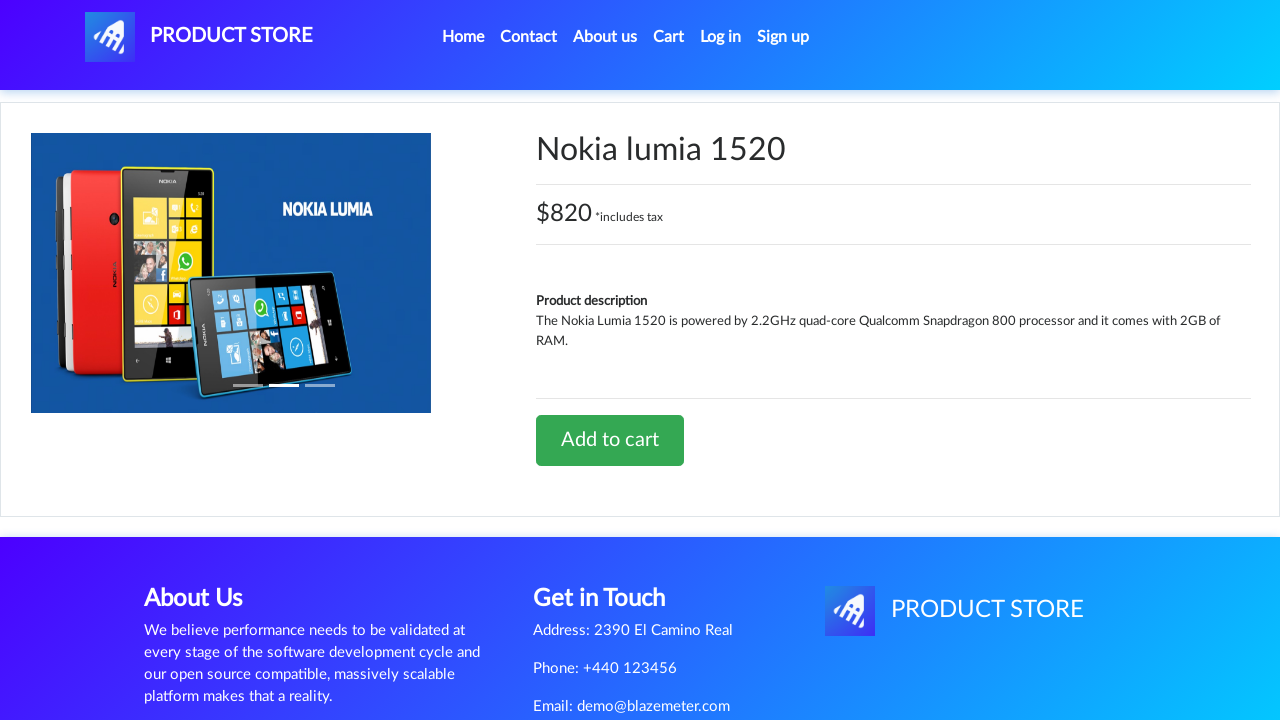

Clicked Add to cart button for Nokia Lumia 1520 at (610, 440) on a:has-text('Add to cart')
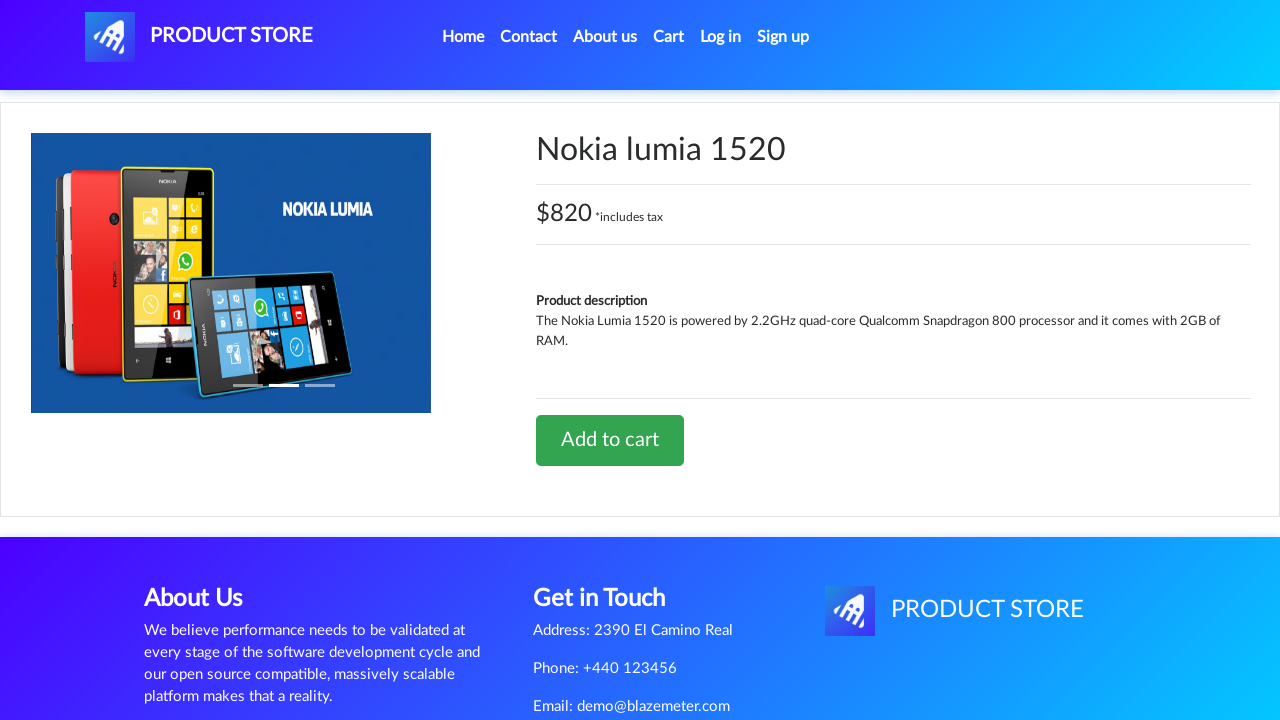

Alert dialog handled and dismissed, Nokia Lumia 1520 added to cart
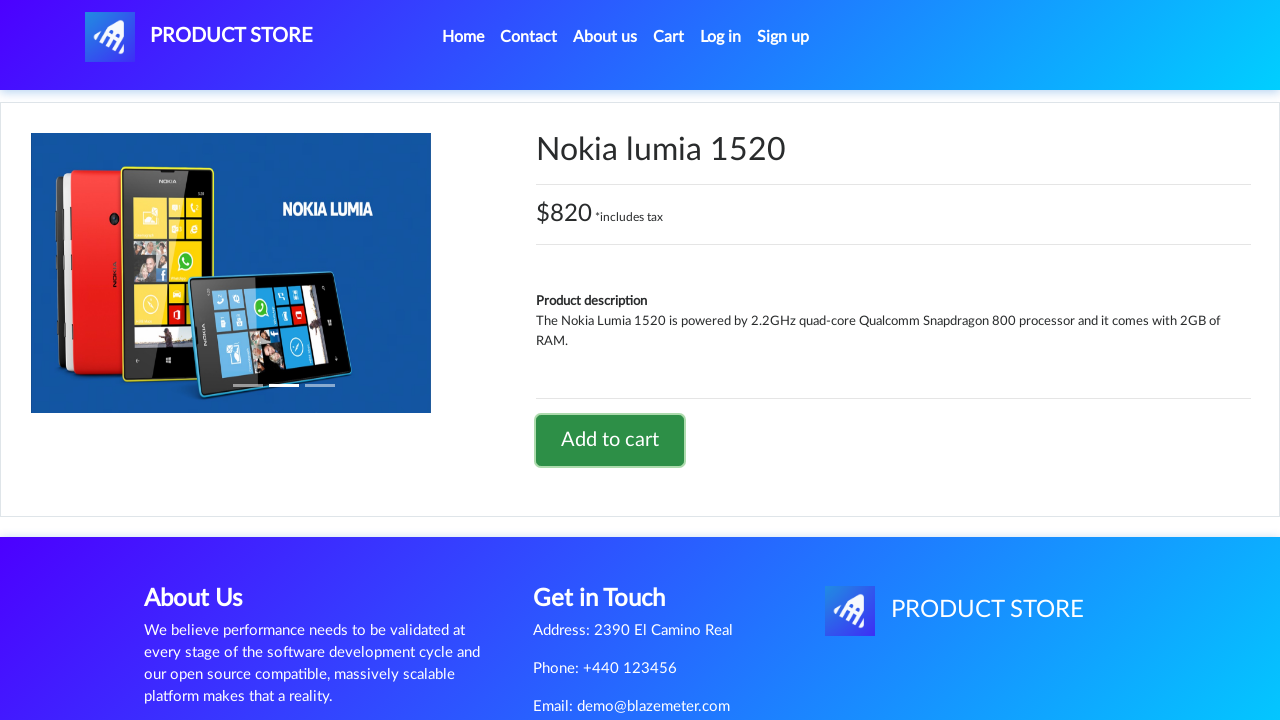

Clicked on cart button to navigate to cart page at (669, 37) on #cartur
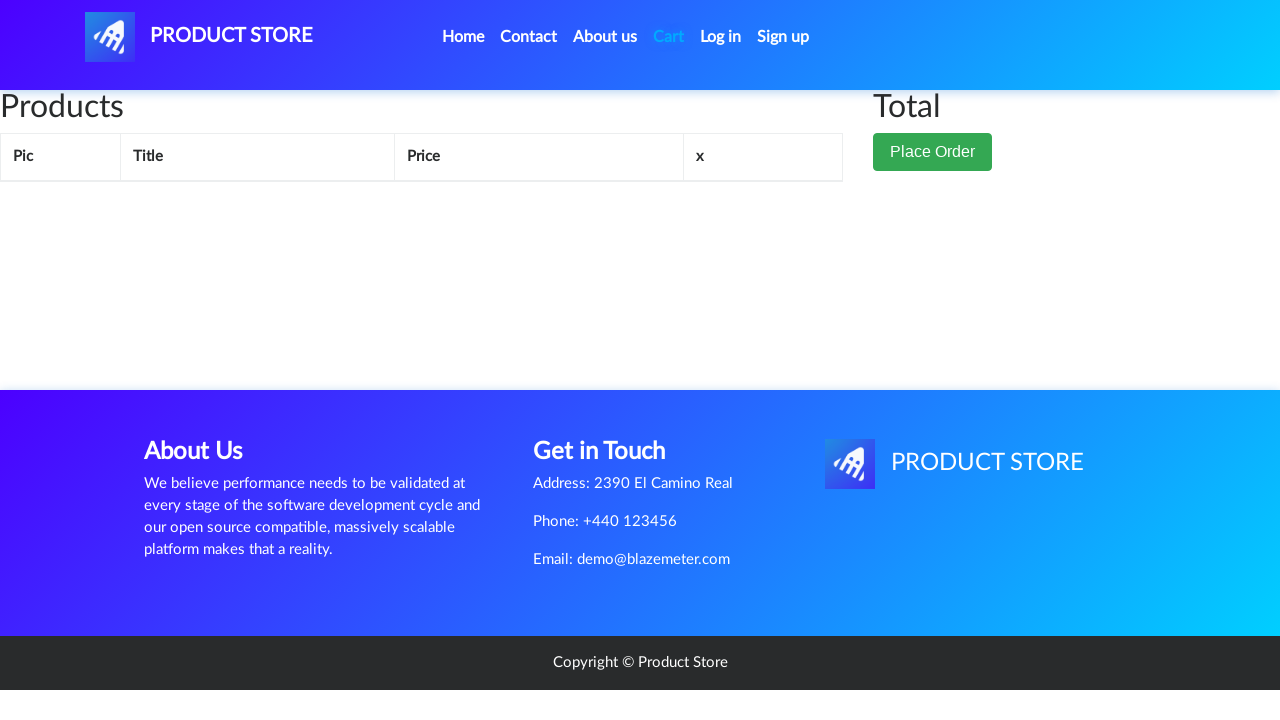

Cart page loaded and total price element is visible
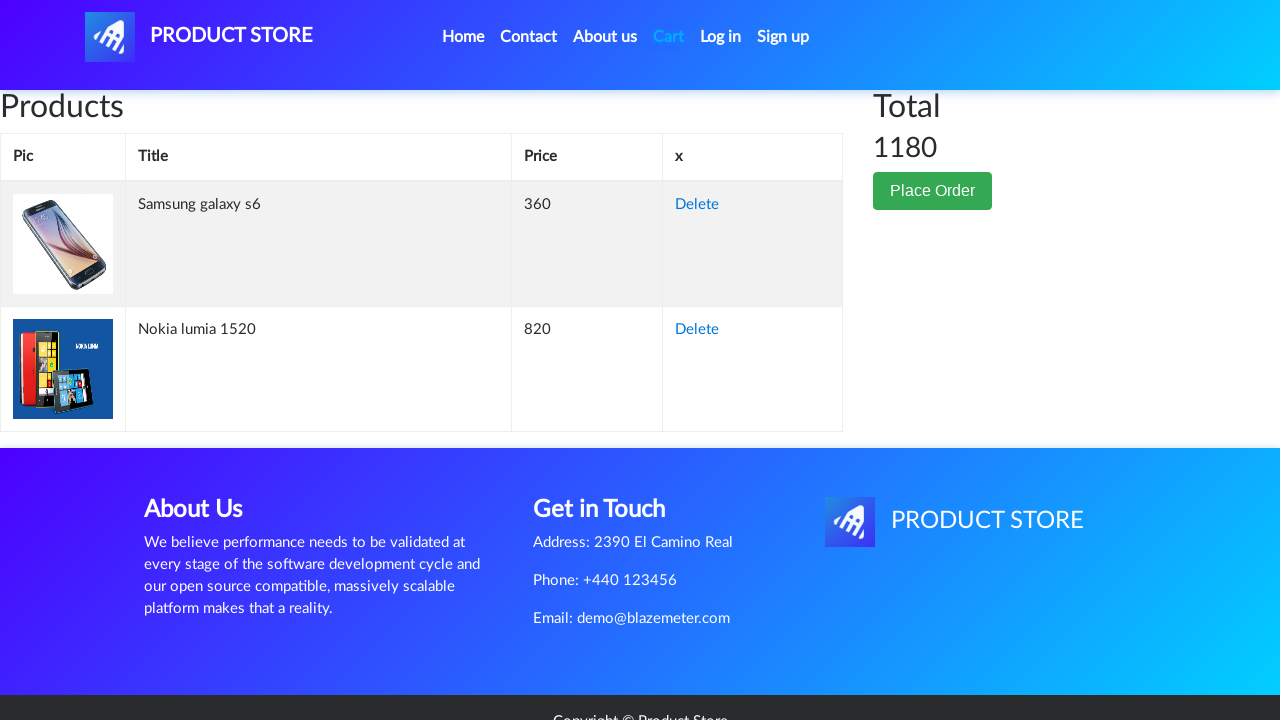

Verified cart contents are displayed in table
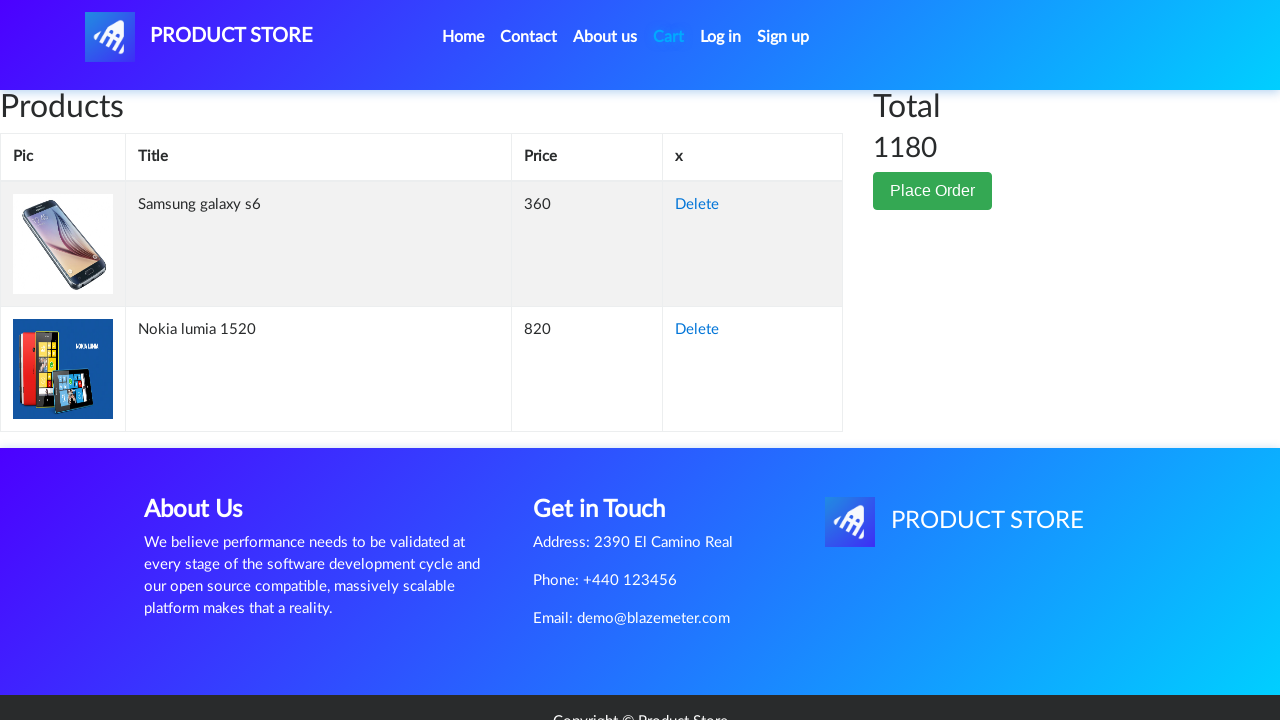

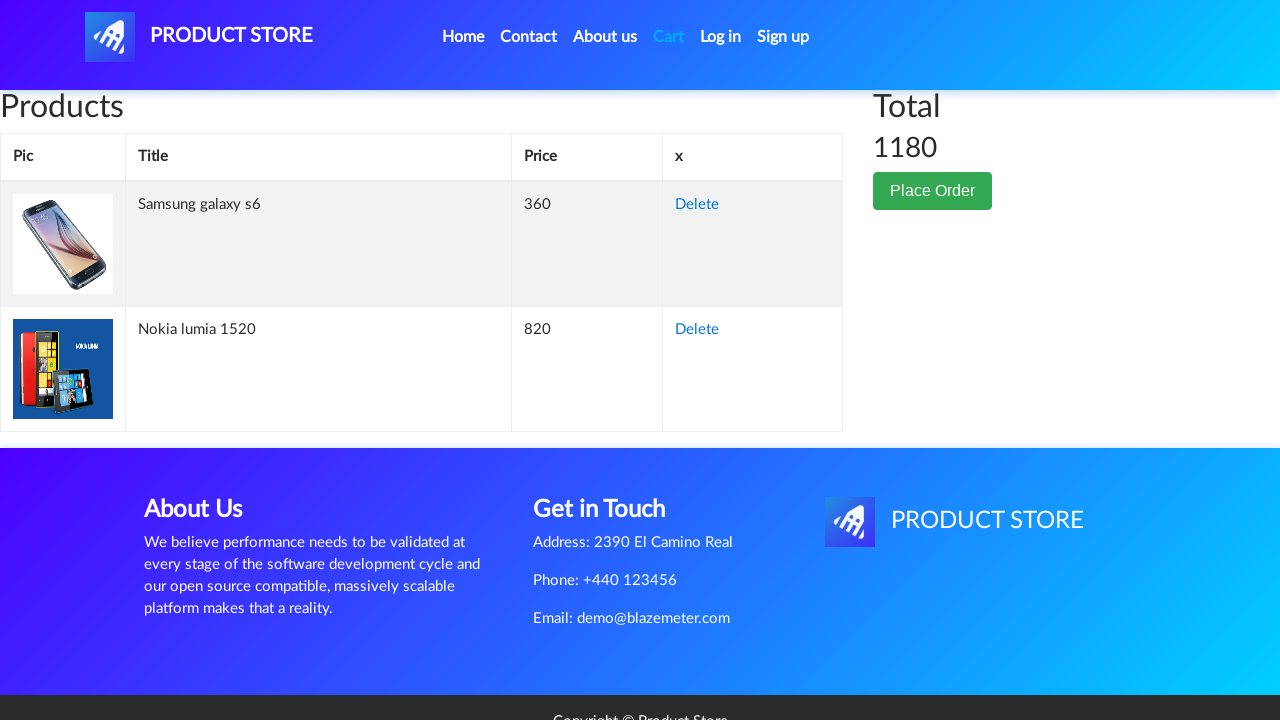